Navigates to a test blog page and verifies that a date header element with a specific class name is present and visible on the page.

Starting URL: http://only-testing-blog.blogspot.in/2013/11/new-test.html#sthash.1k1fj6QD.dpuf

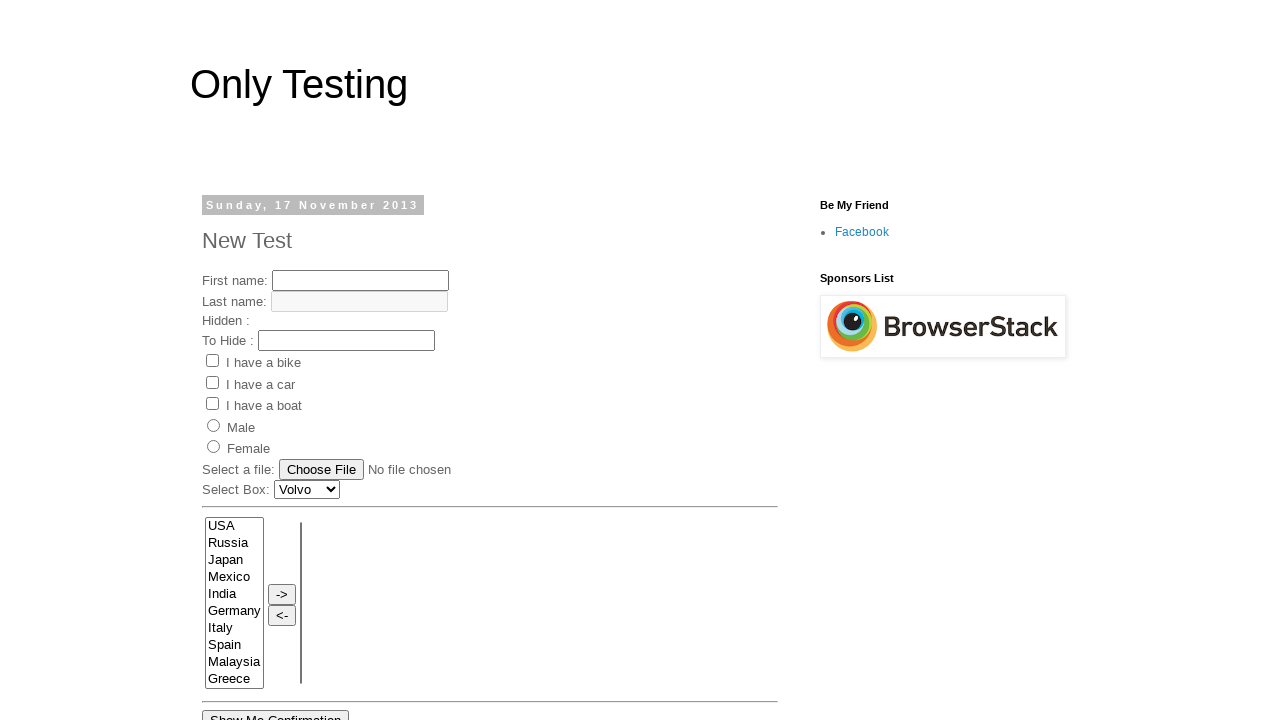

Located date header element with class 'date-header'
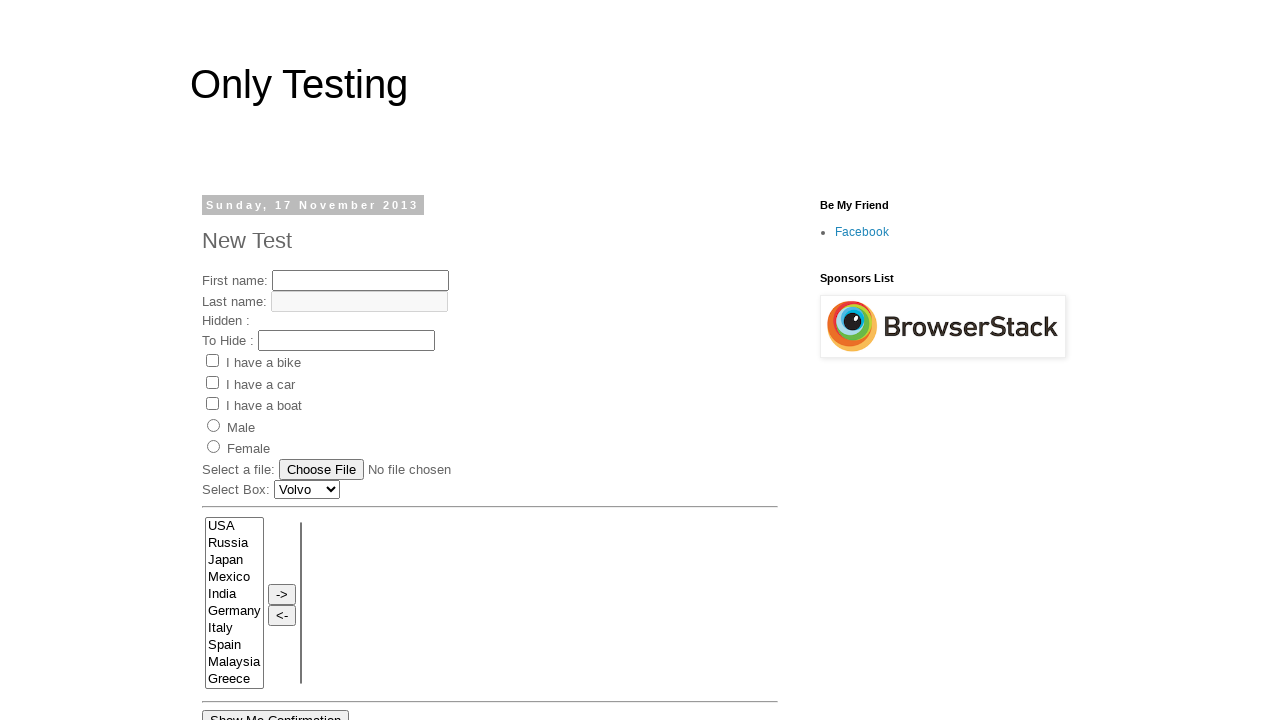

Date header element became visible
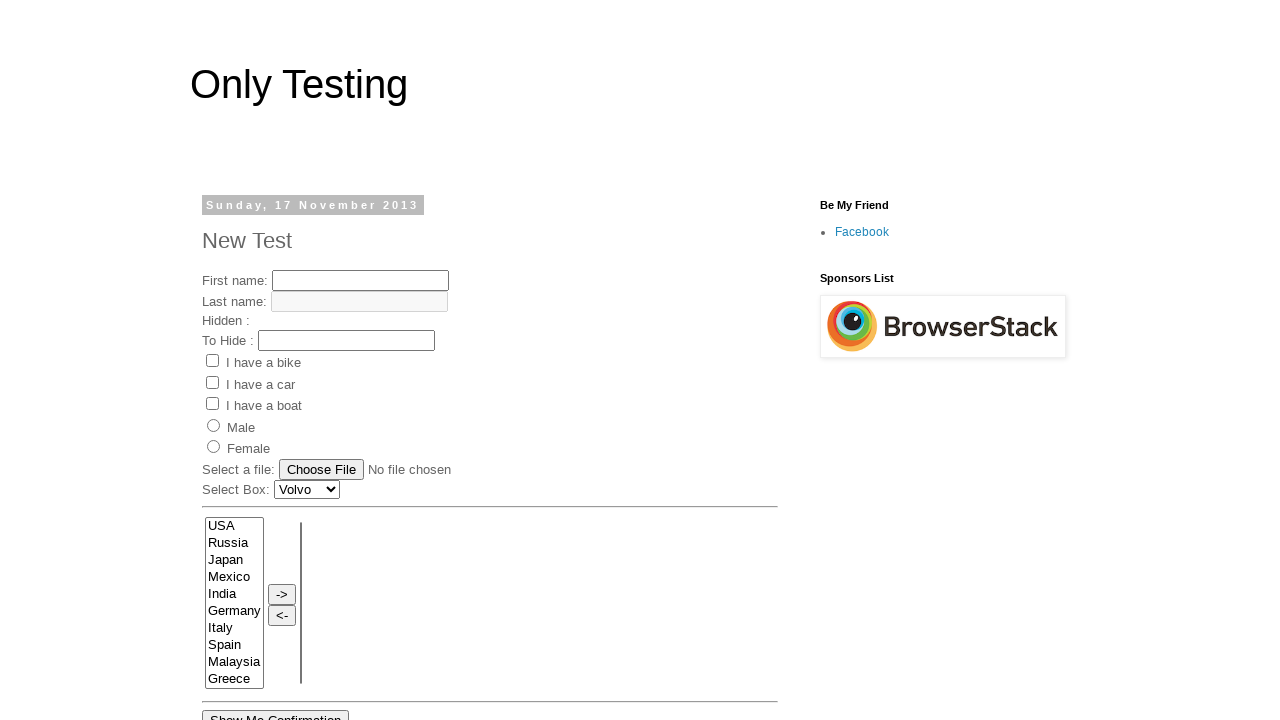

Retrieved date header text content: 'Sunday, 17 November 2013'
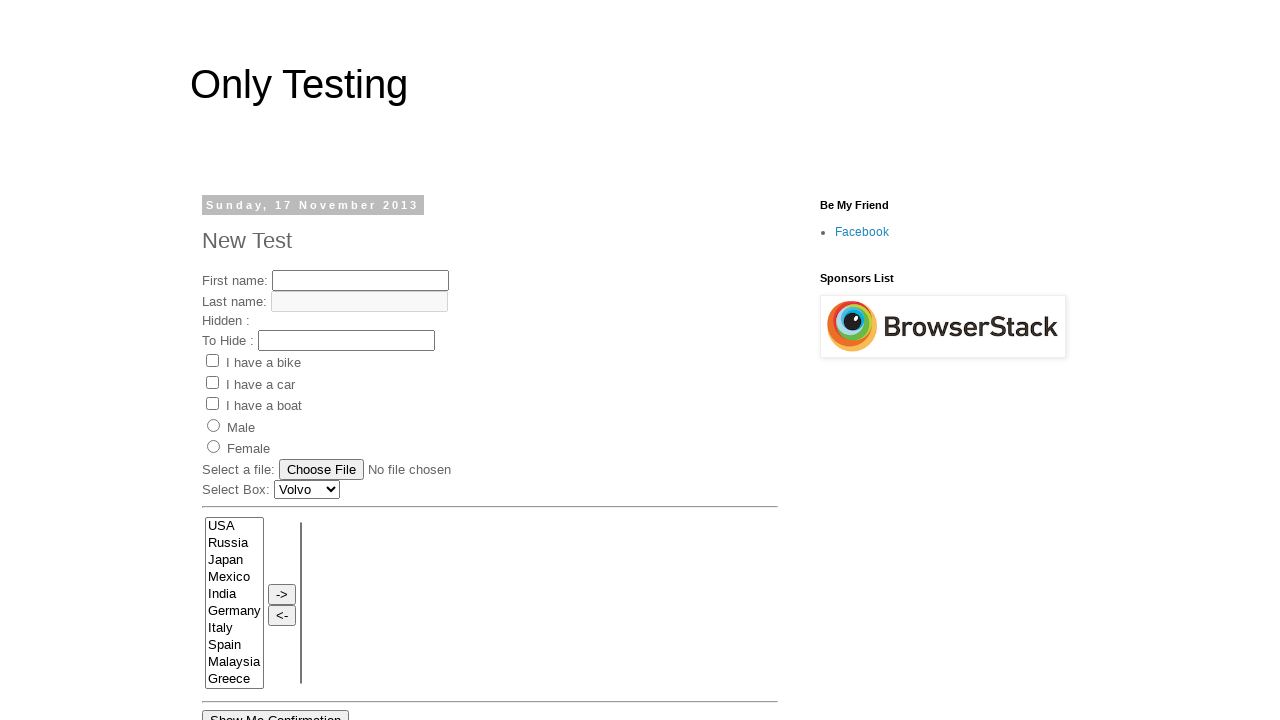

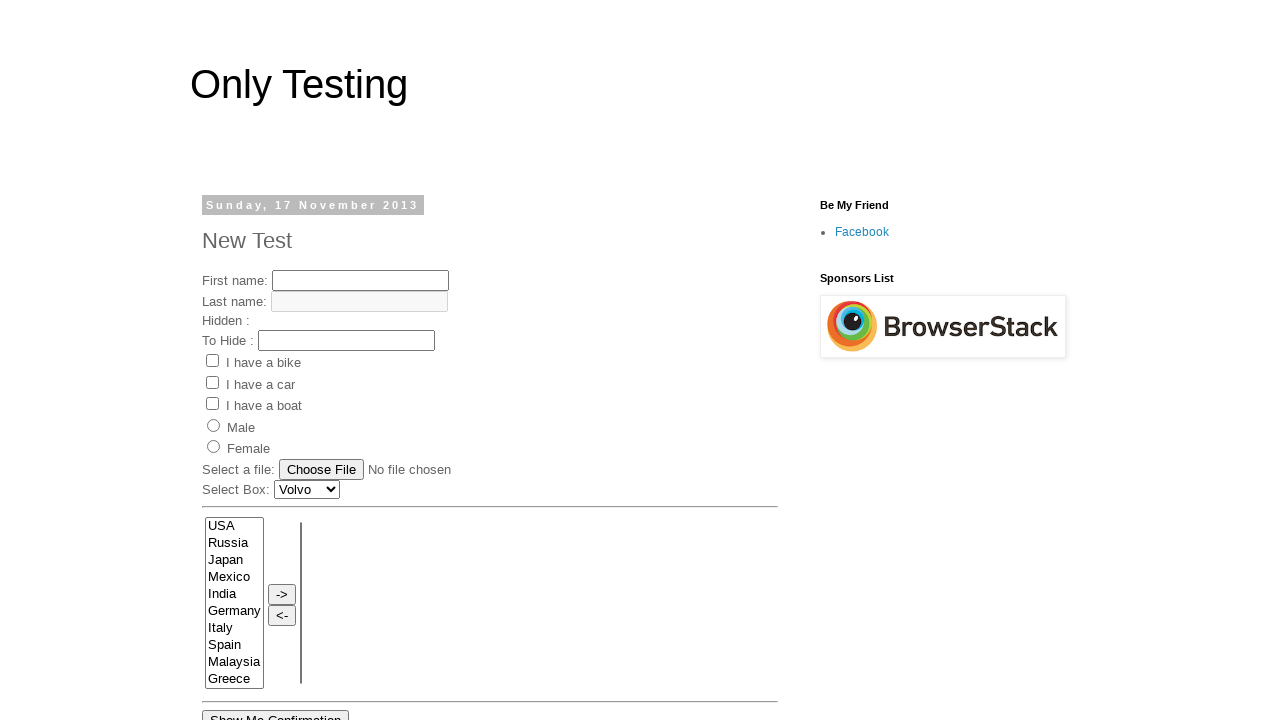